Tests the Python.org search functionality by entering "pycon" as a search query, submitting the form, and verifying that search results are returned.

Starting URL: http://www.python.org

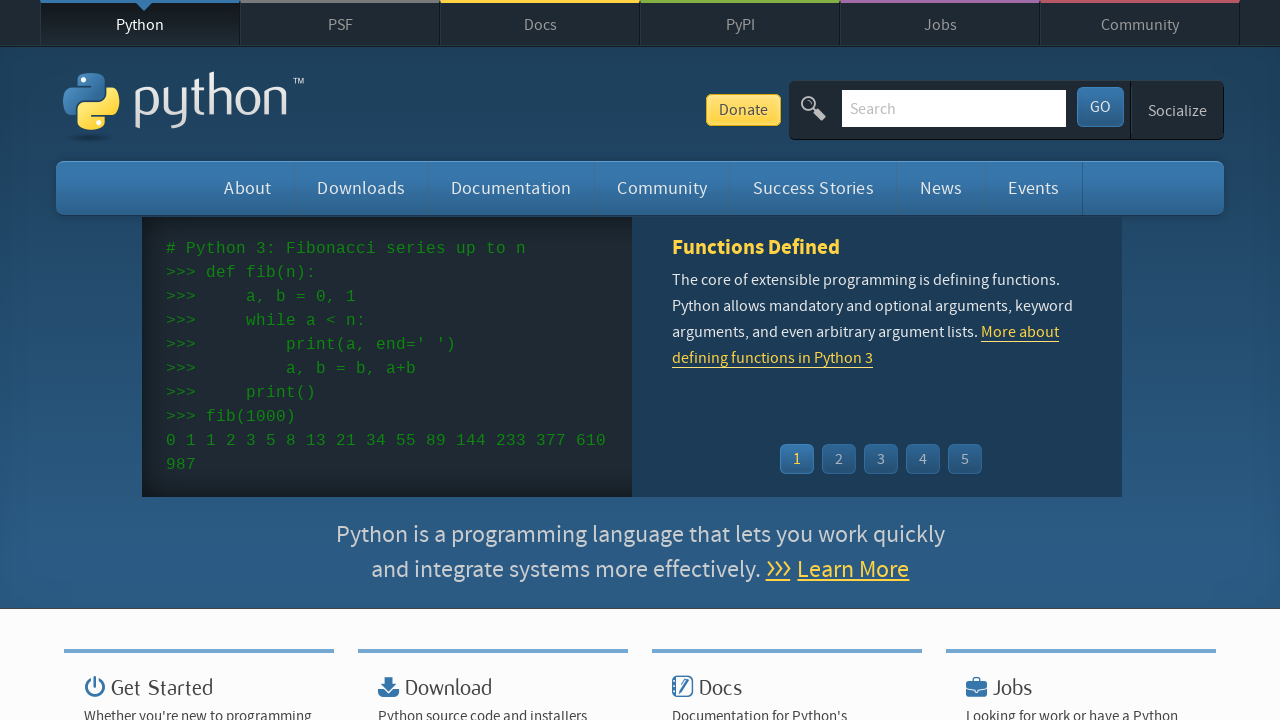

Verified 'Python' is in page title
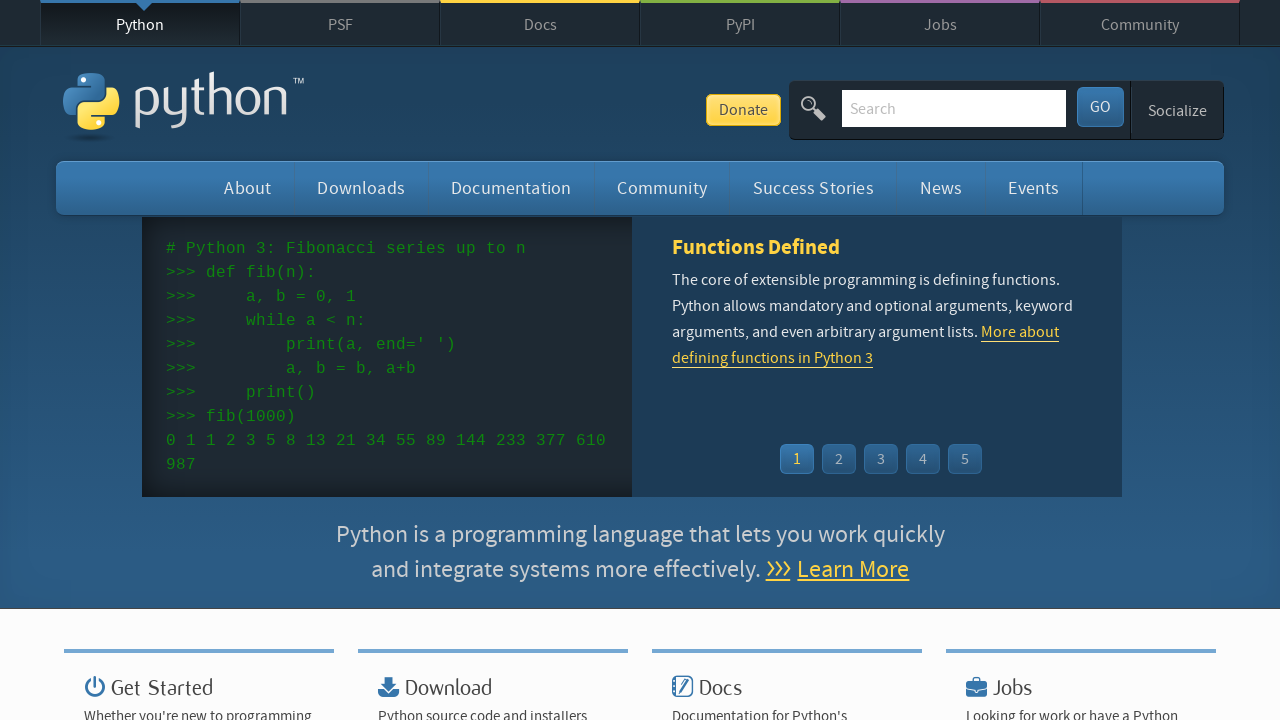

Filled search box with 'pycon' on input[name='q']
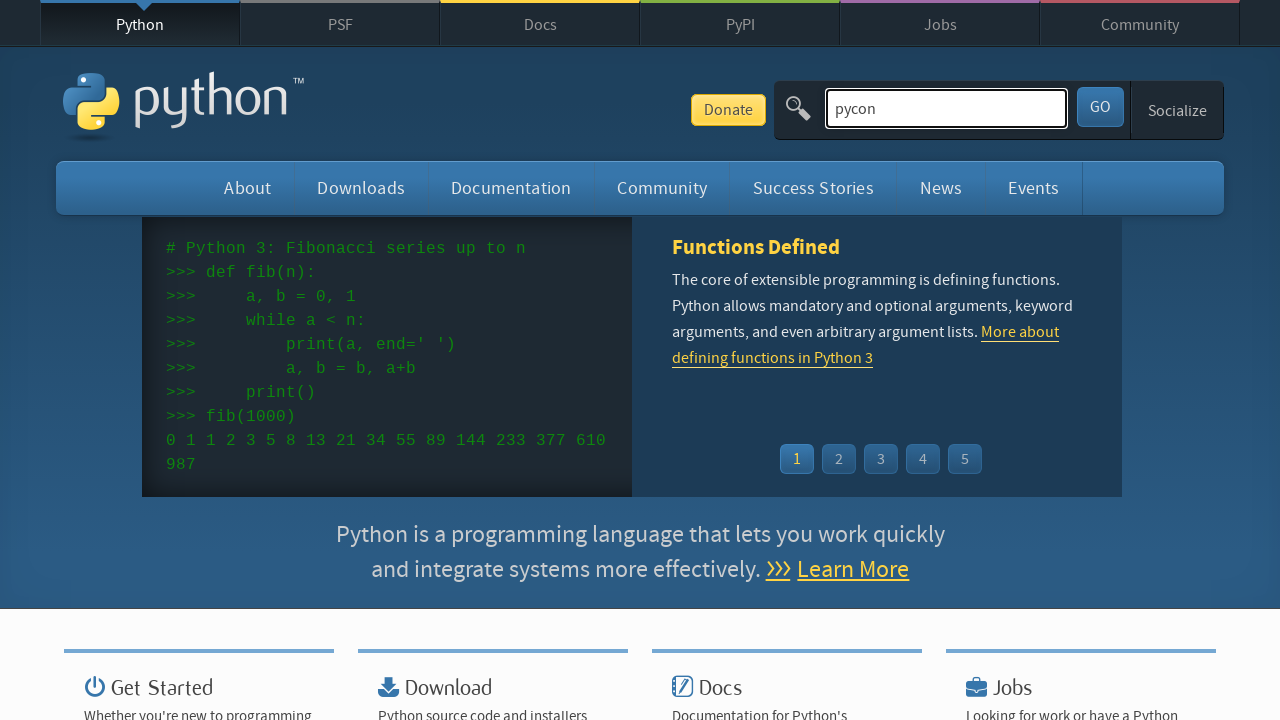

Pressed Enter to submit search query on input[name='q']
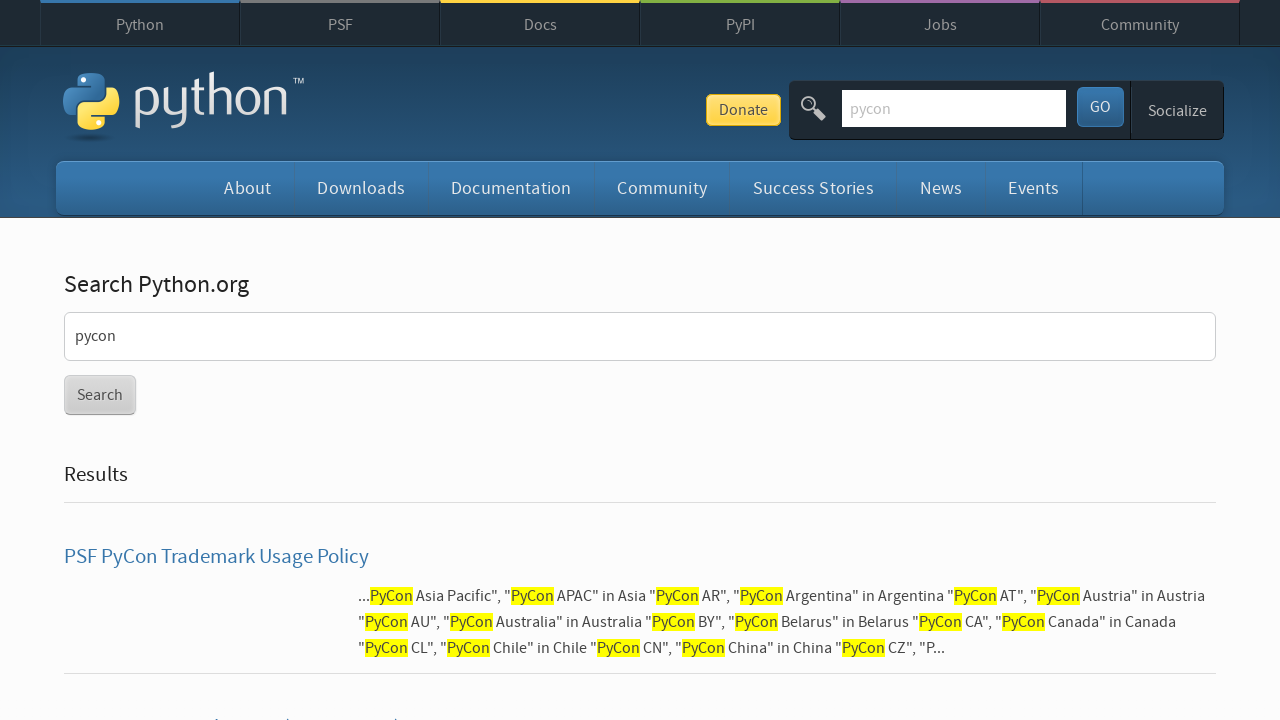

Waited for network to become idle after search submission
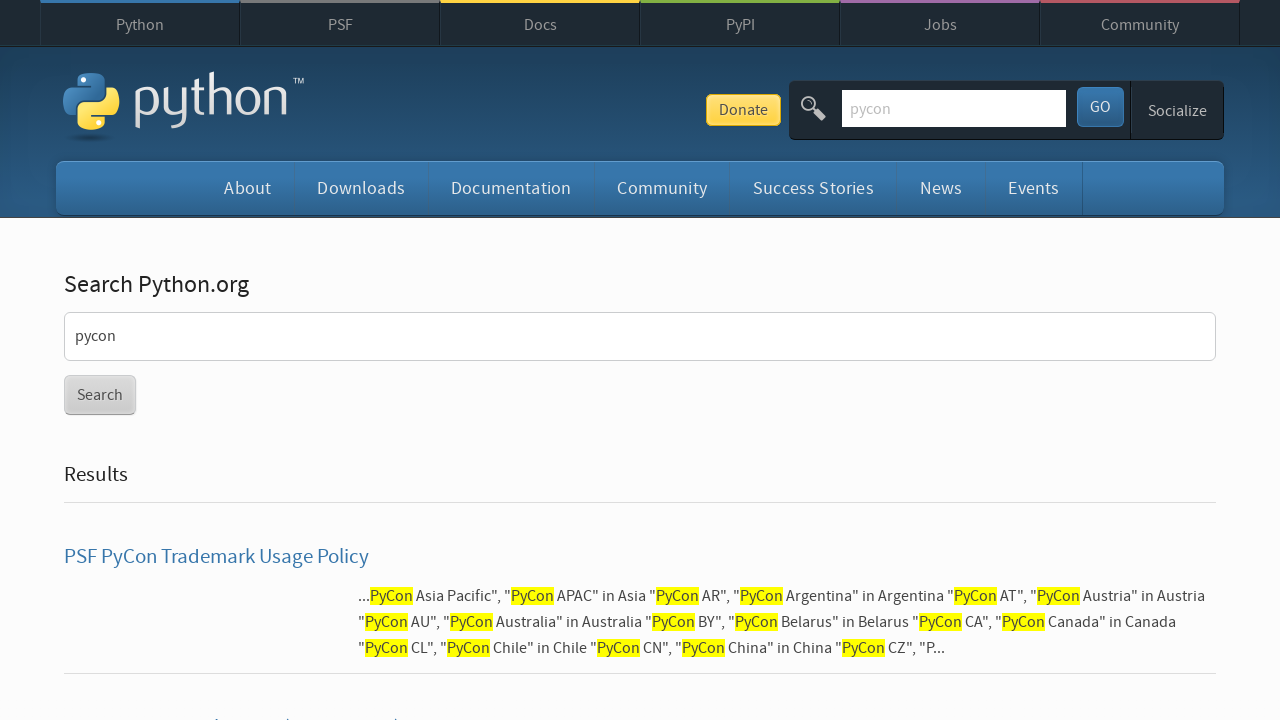

Verified search results were returned (no 'No results found' message)
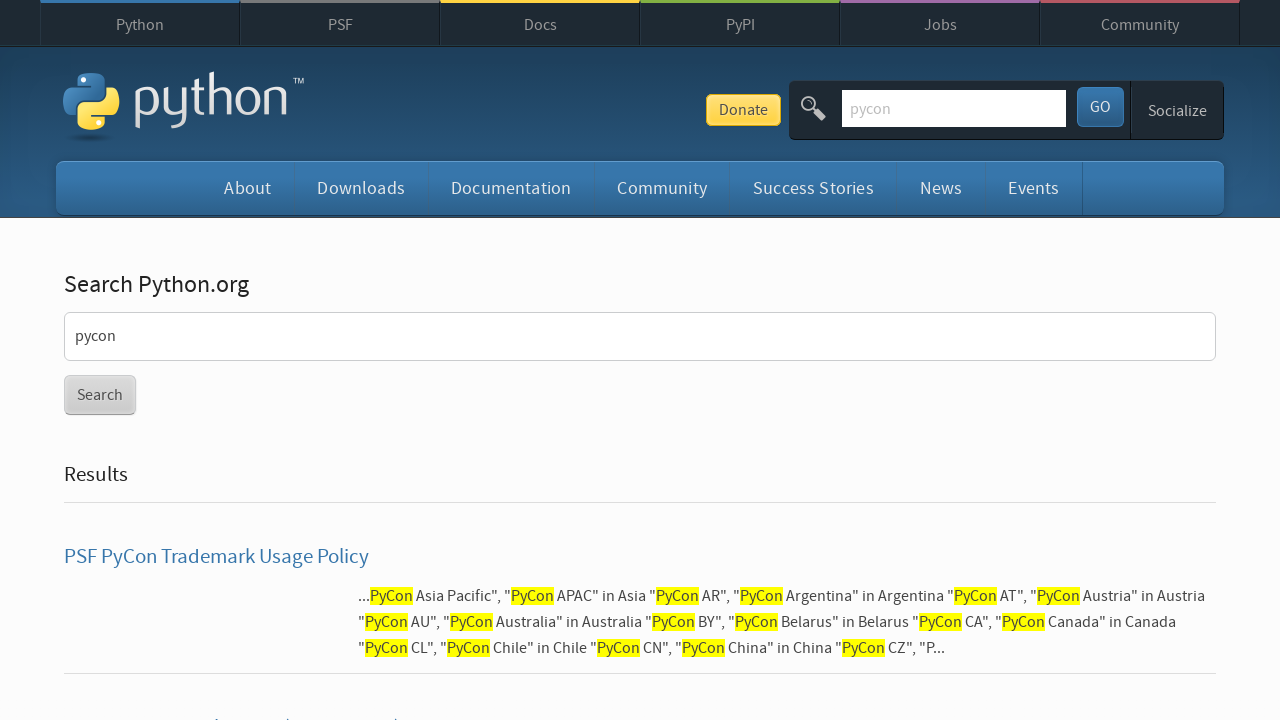

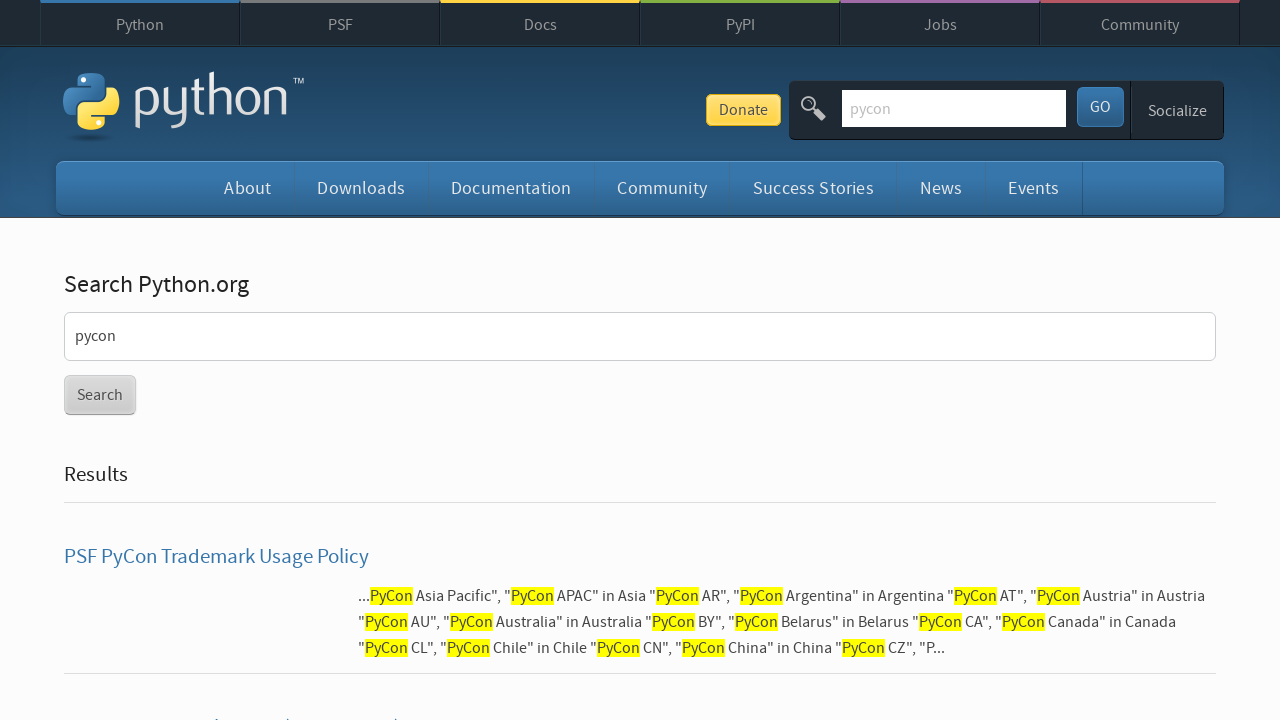